Tests mouse hover functionality by hovering over a menu element and clicking on a submenu item

Starting URL: https://rahulshettyacademy.com/AutomationPractice/

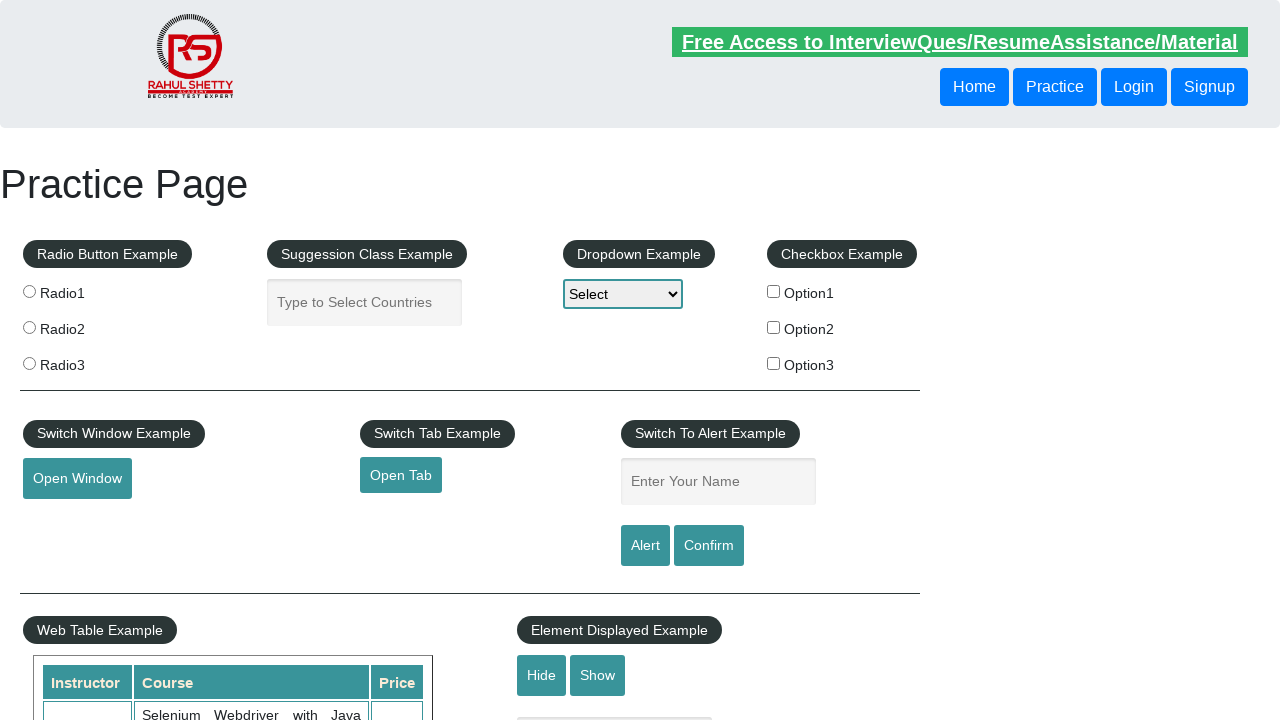

Hovered over mouse hover menu element at (83, 361) on #mousehover
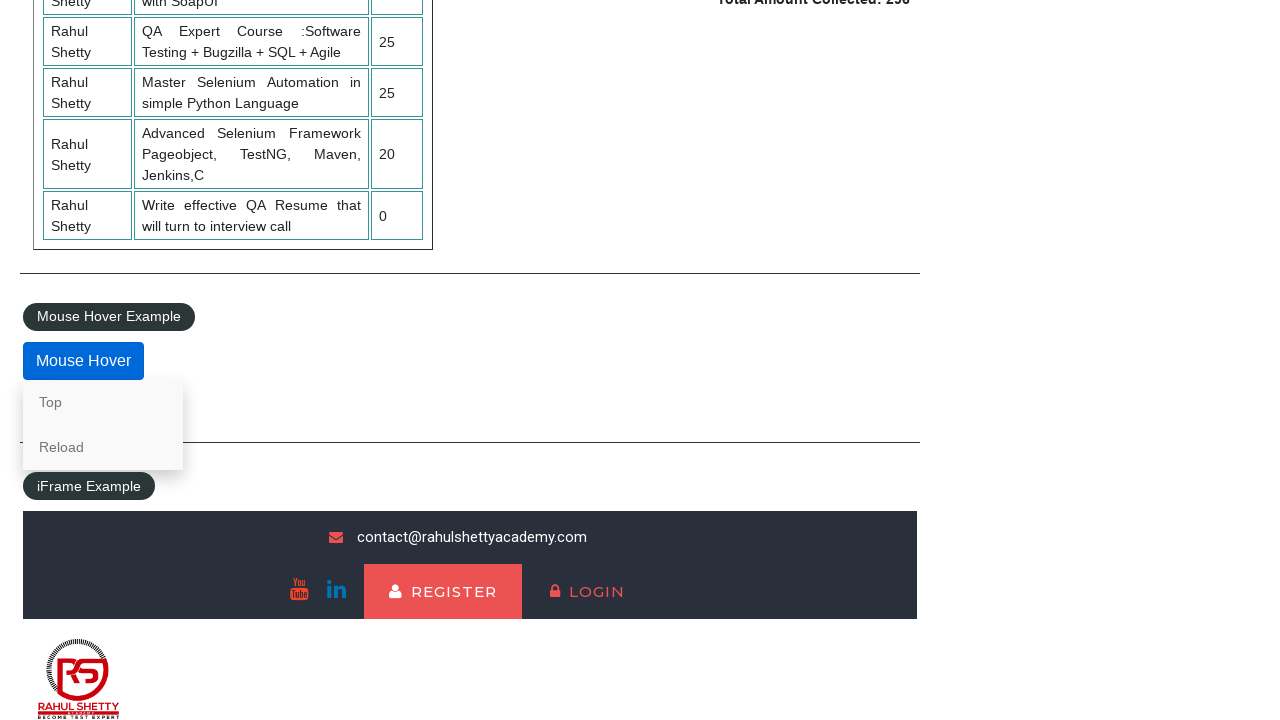

Clicked on 'Top' link in hover menu at (103, 402) on a:text('Top')
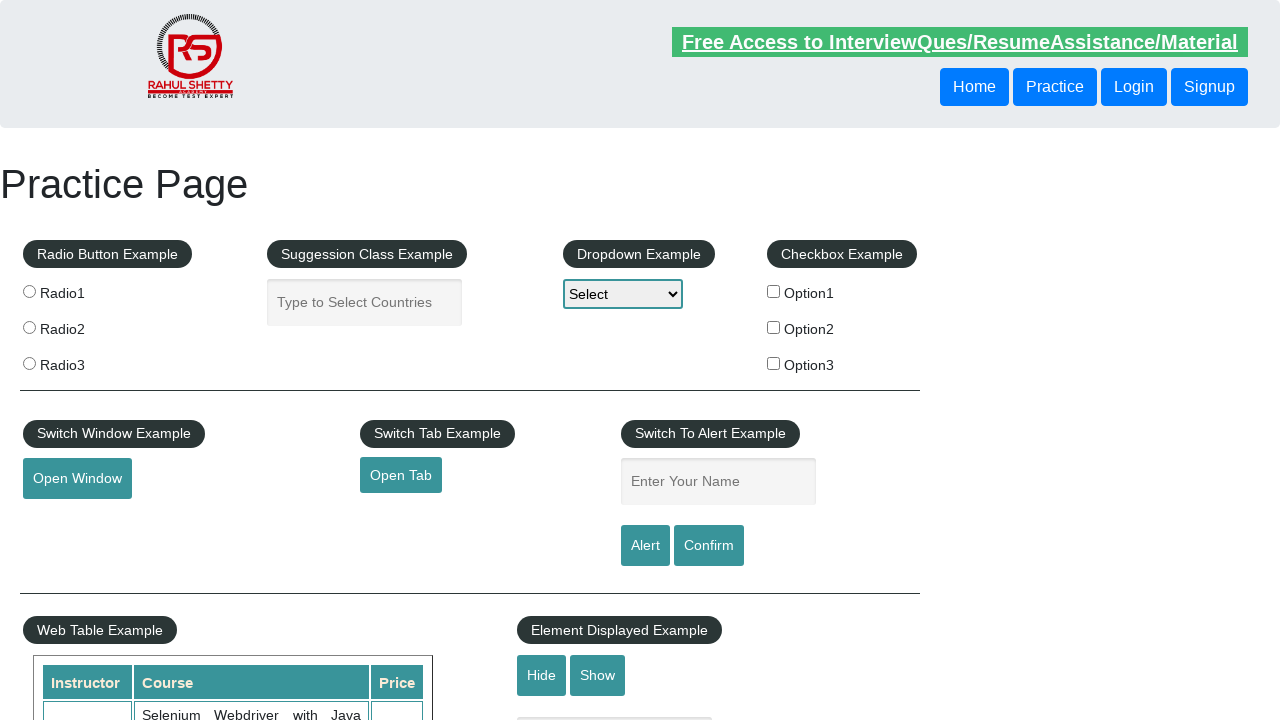

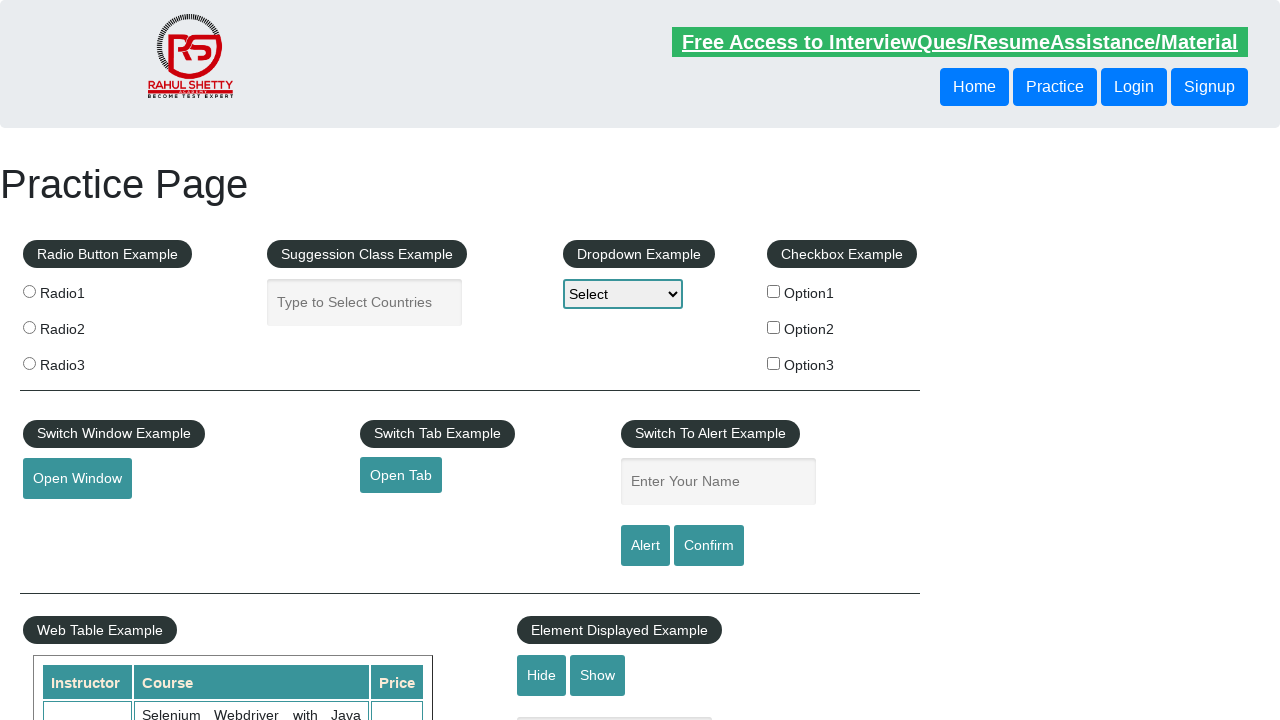